Tests dropdown selection functionality on Redmine's registration page by filling an email field and selecting a language from a dropdown menu using partial text matching.

Starting URL: https://www.redmine.org/account/register

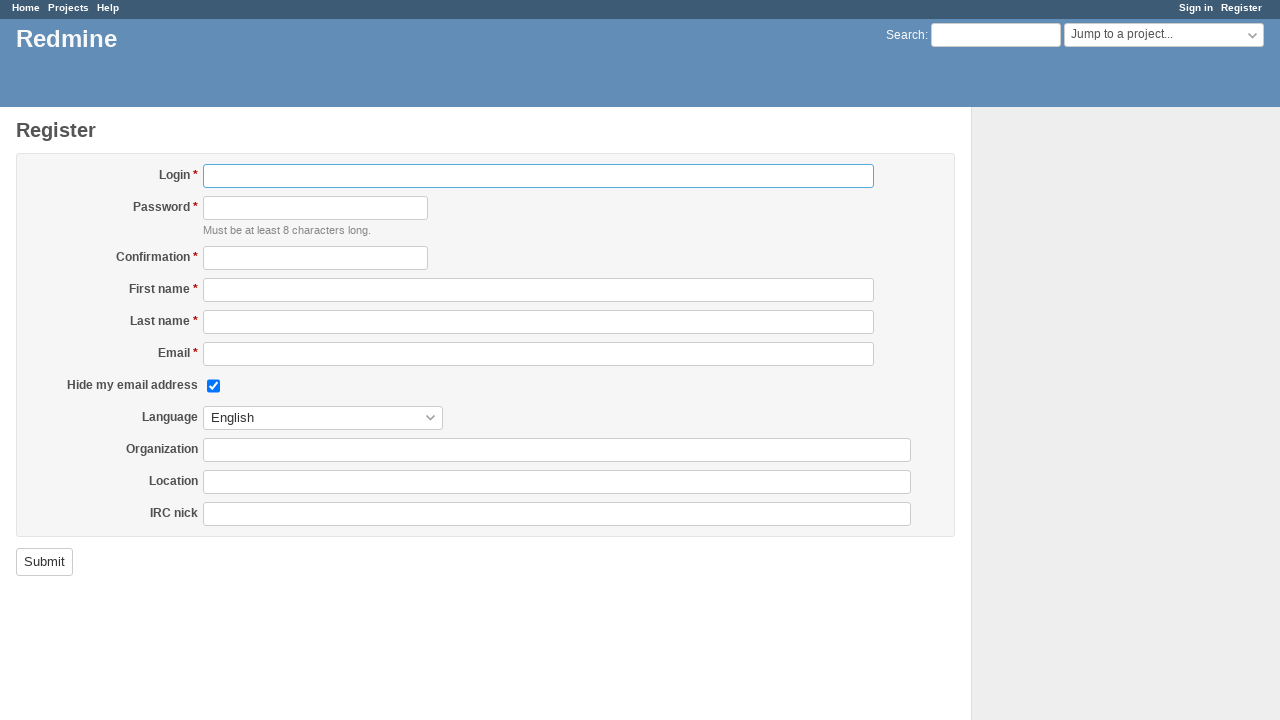

Filled email field with 'prasadsmn@gmail.com' on input#user_mail
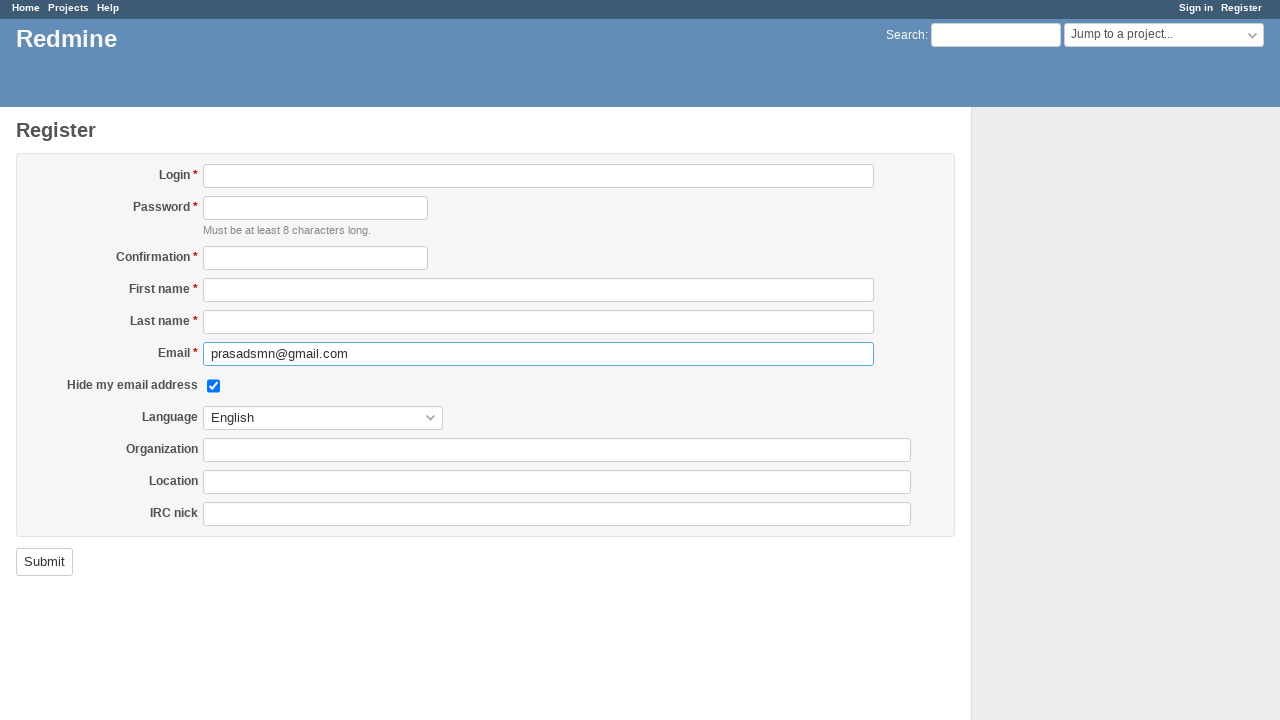

Waited 1000ms for page stability
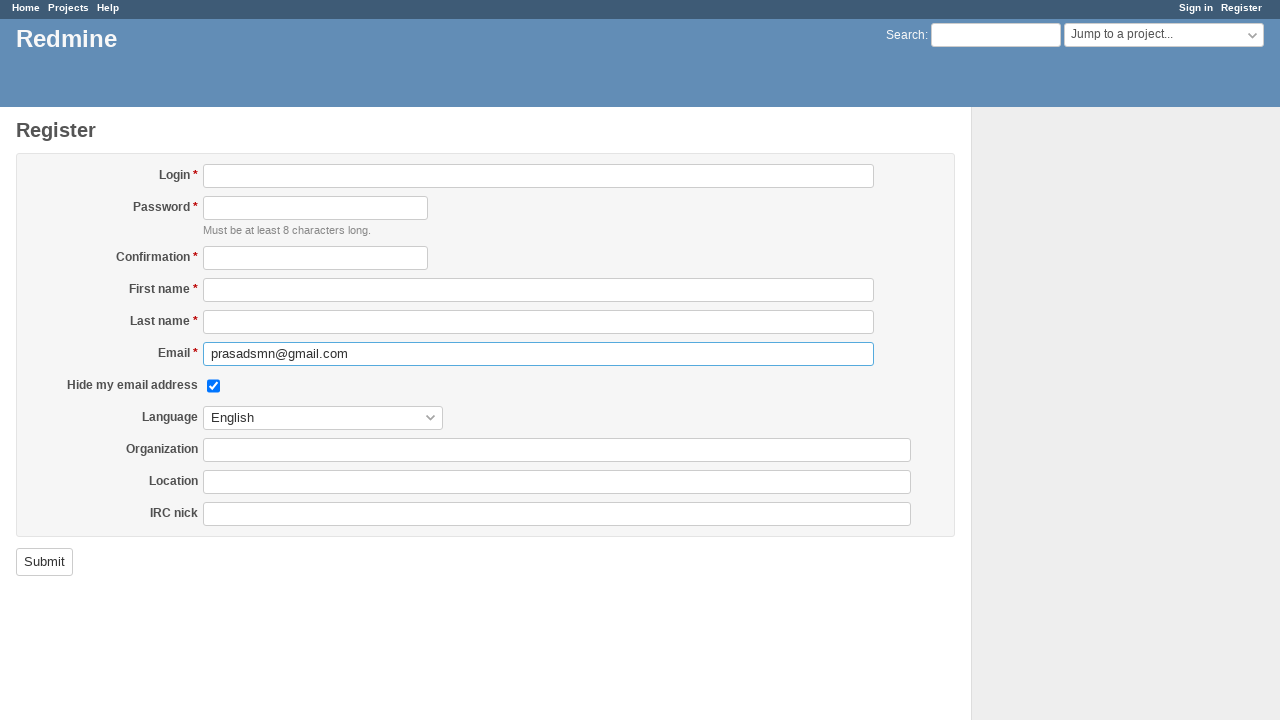

Selected 'Galician (Galego)' from language dropdown on select#user_language
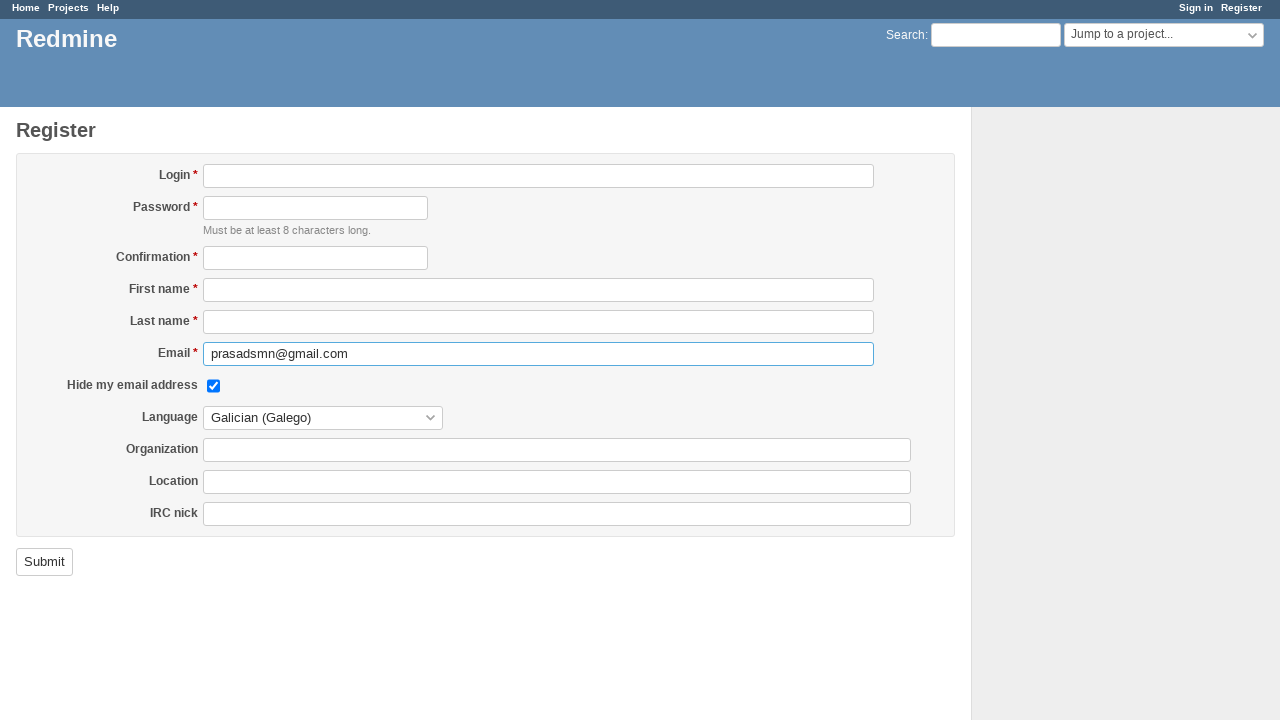

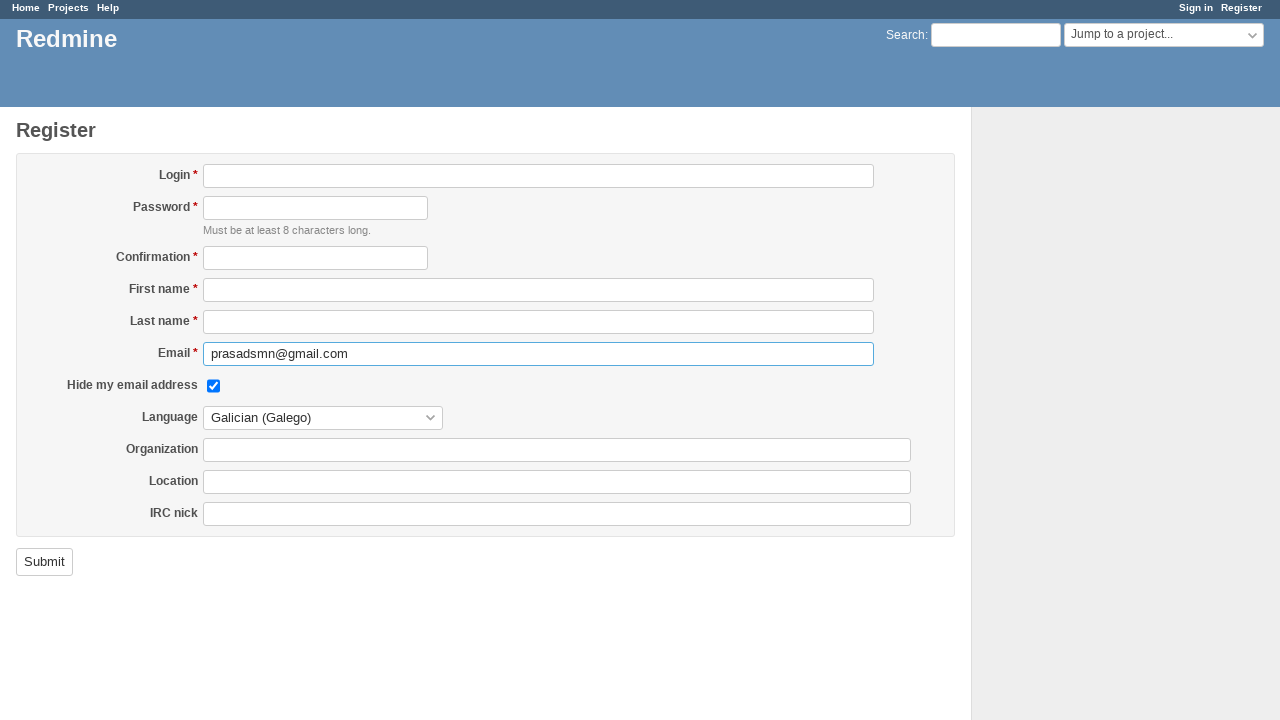